Tests dynamic content loading by clicking a button and waiting for the finish element to become visible

Starting URL: http://the-internet.herokuapp.com/dynamic_loading/1

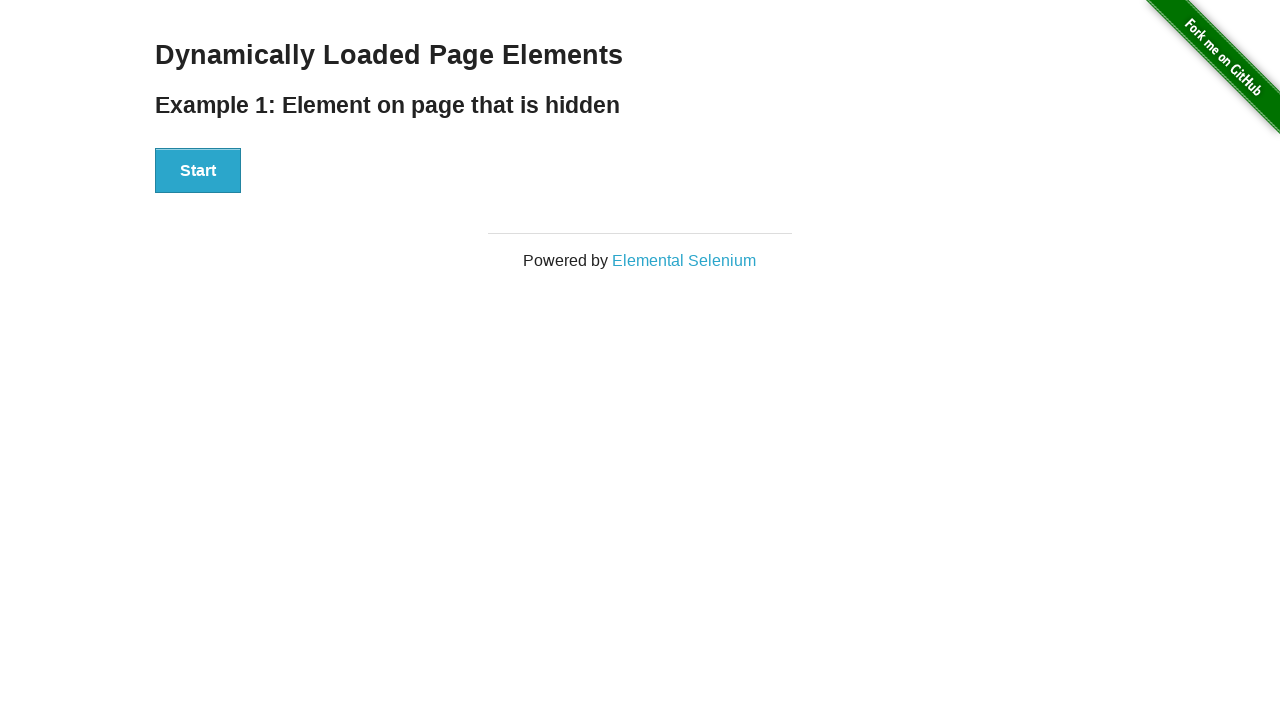

Clicked the start button to begin dynamic loading at (198, 171) on button
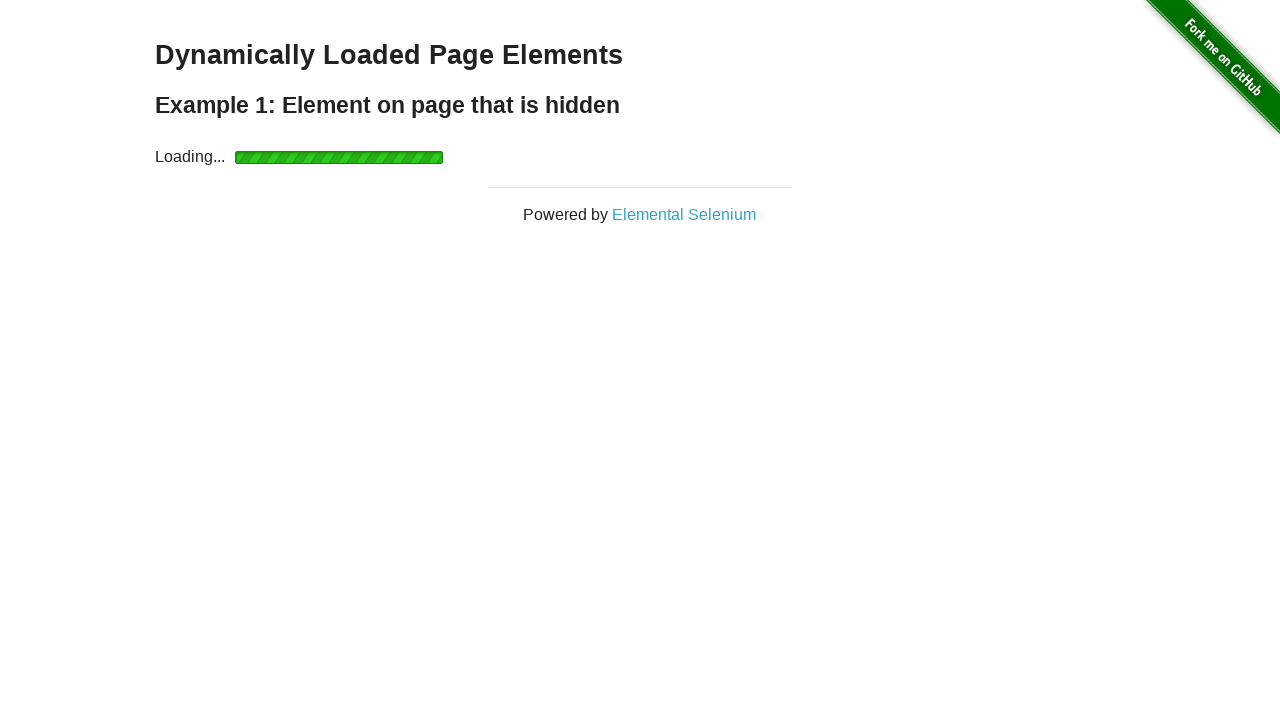

Waited for finish element to become visible
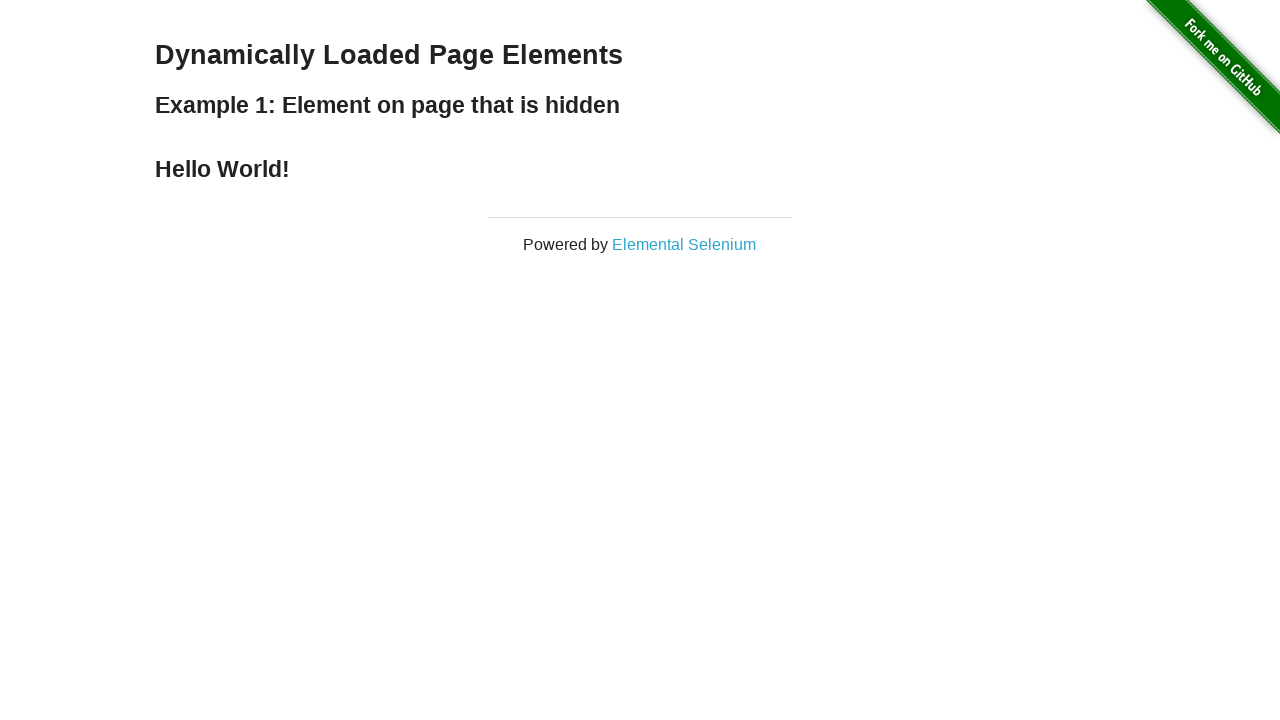

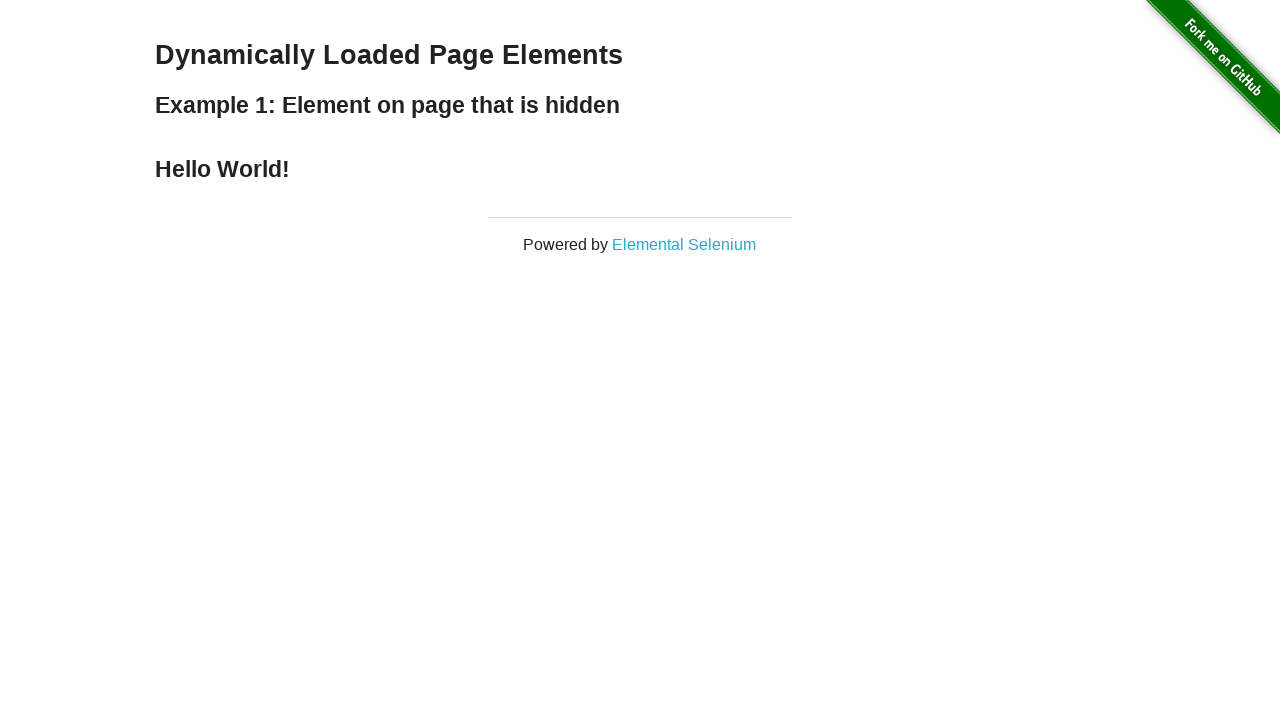